Tests iframe handling by switching to the first iframe on the page and entering text into a text input field within that frame

Starting URL: http://demo.automationtesting.in/Frames.html

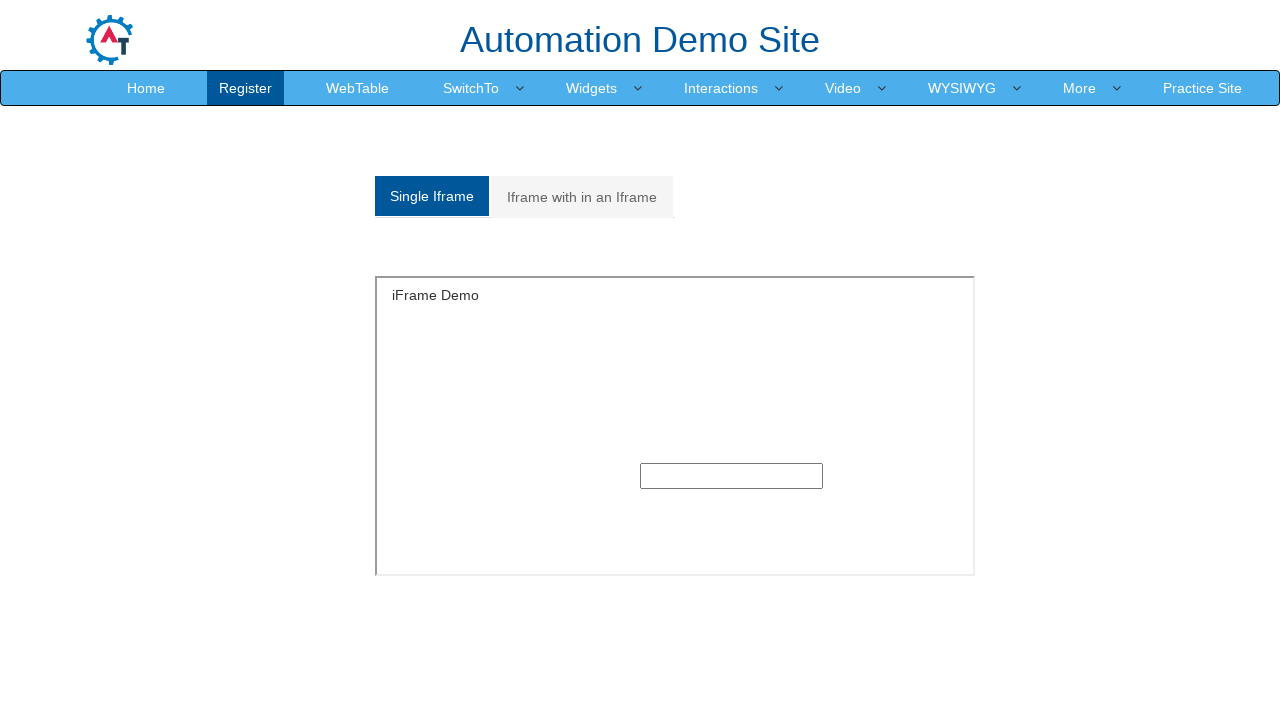

Located all iframes on the page
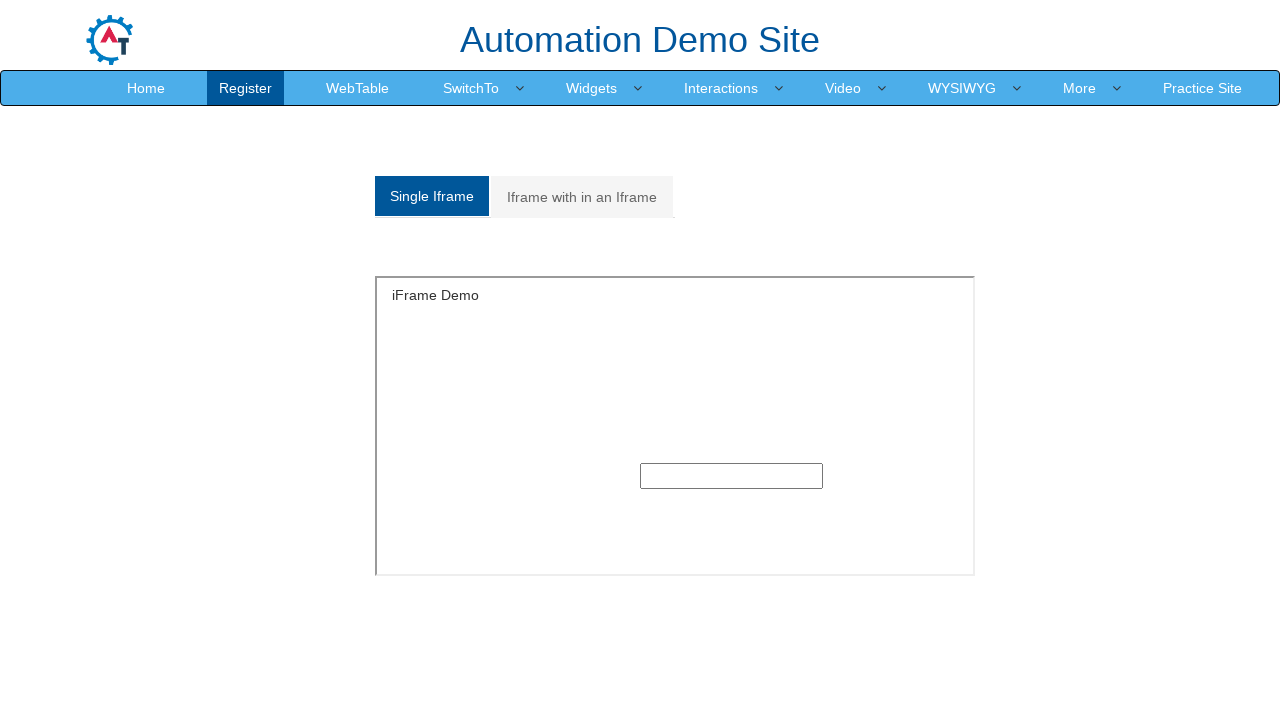

Selected the first iframe on the page
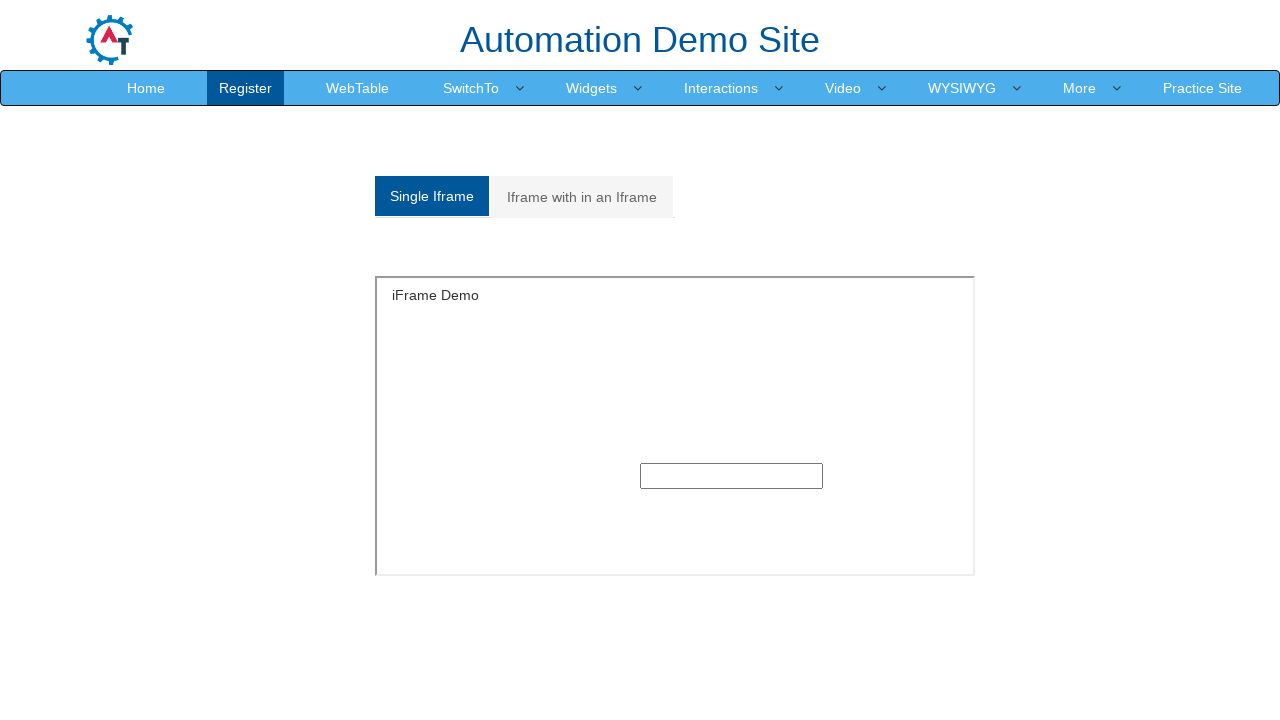

Entered 'Hello' into the text input field within the iframe on iframe >> nth=0 >> internal:control=enter-frame >> input[type='text'] >> nth=0
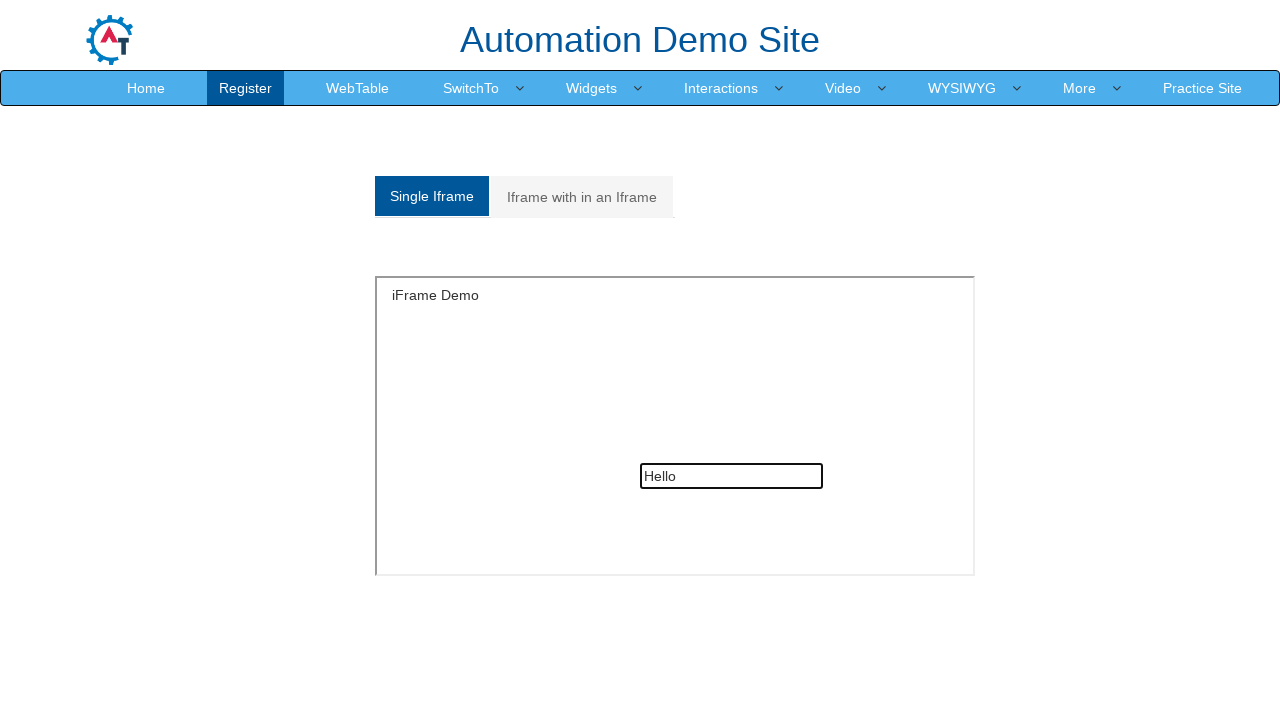

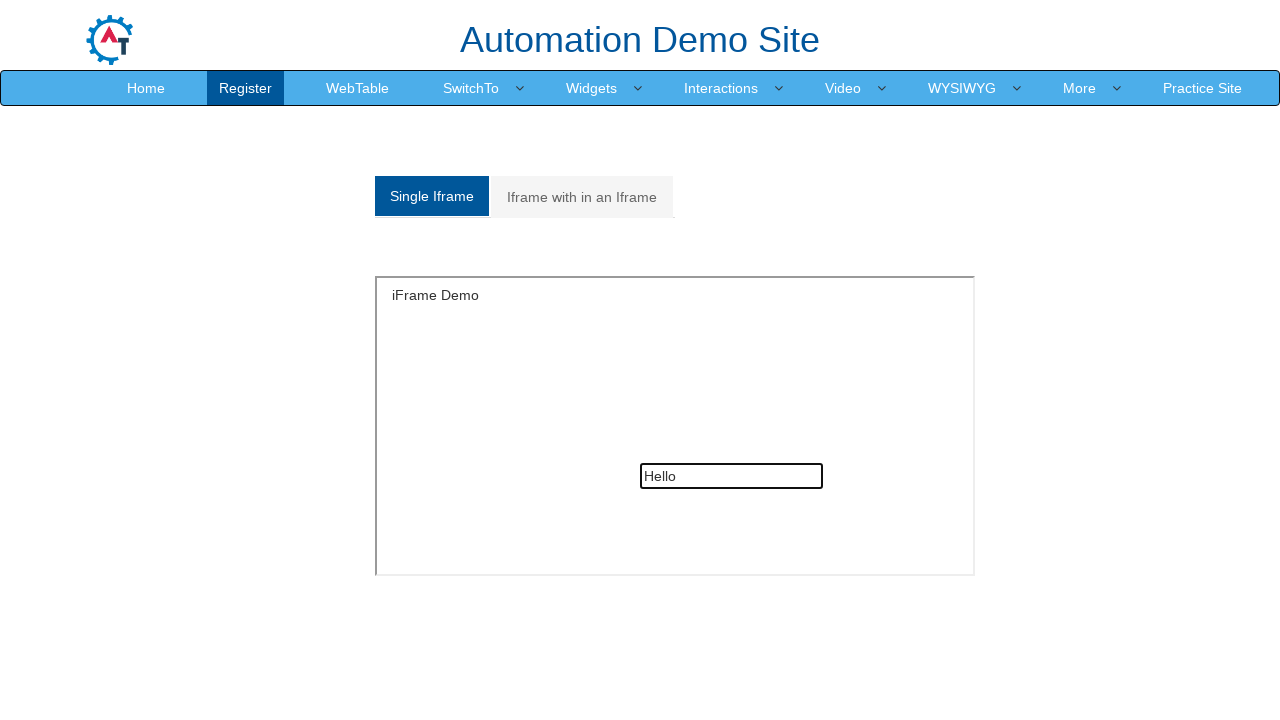